Tests the automation practice form on demoqa.com by filling out various fields including first name, last name, email, gender selection, mobile number, date of birth, subjects, hobbies, and current address.

Starting URL: https://demoqa.com/automation-practice-form

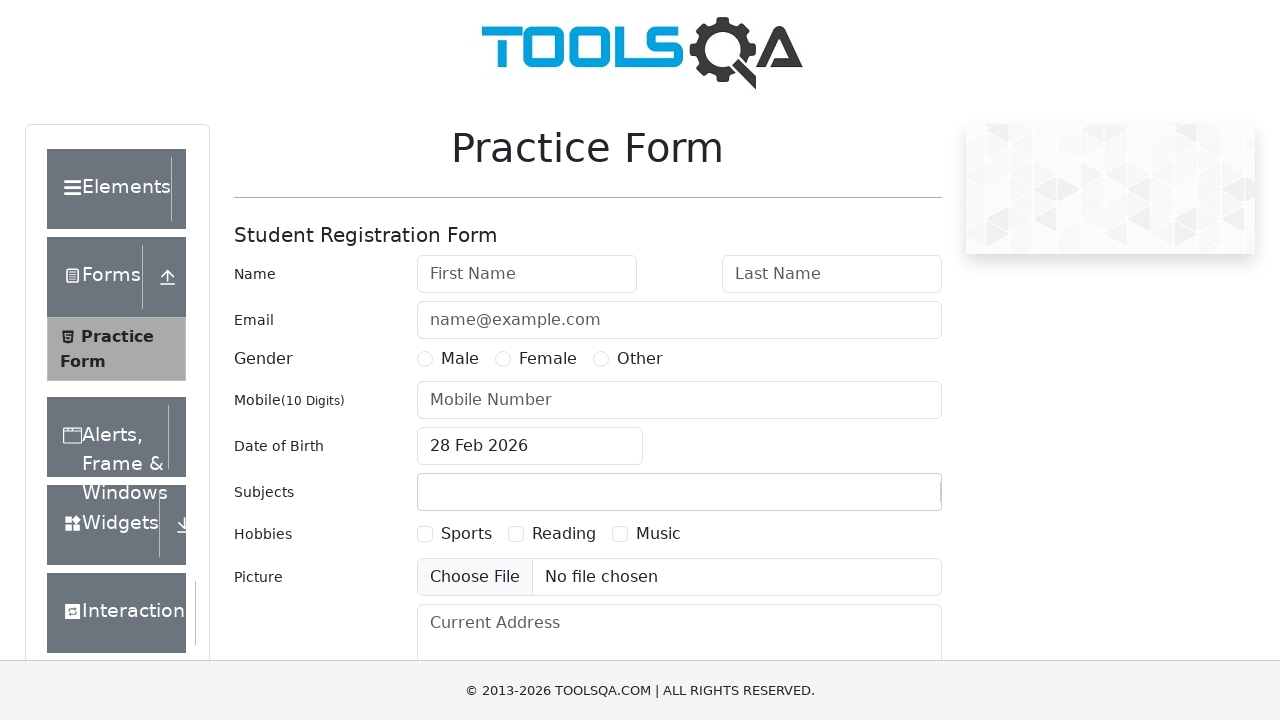

Filled first name field with 'Jennifer' on input[placeholder='First Name']
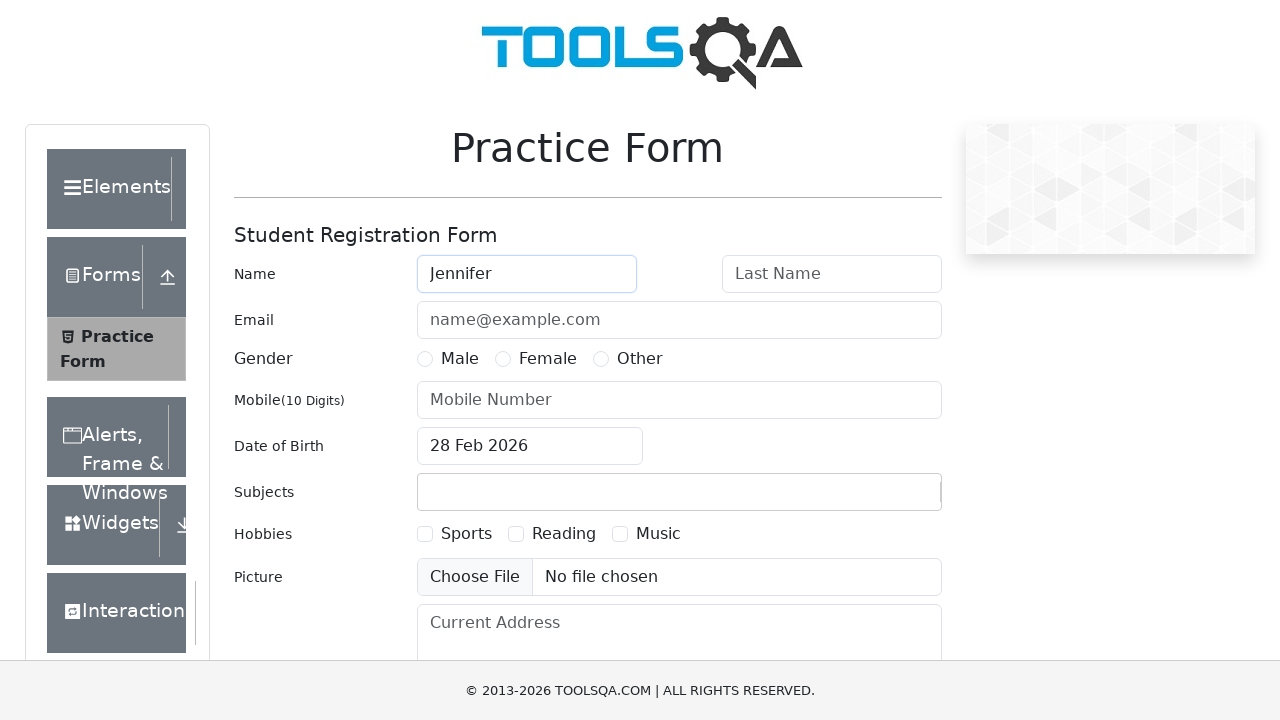

Filled last name field with 'Morrison' on input[placeholder='Last Name']
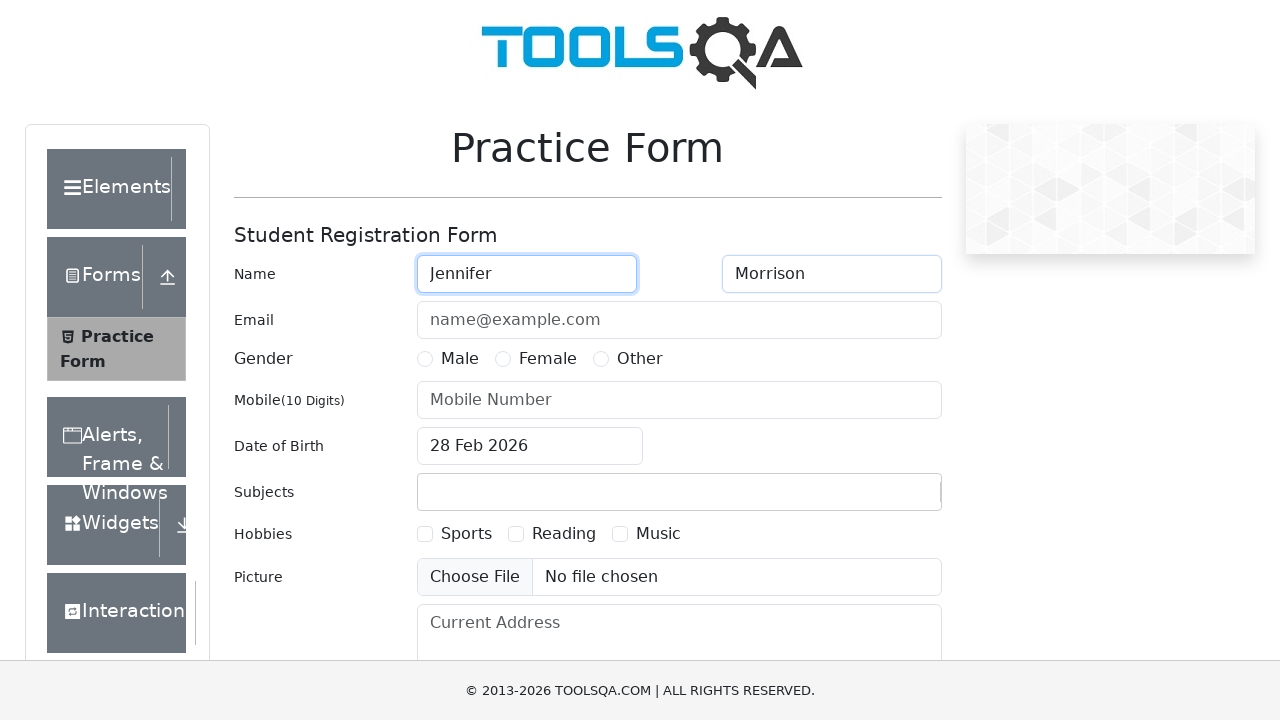

Filled email field with 'jennifer.morrison@example.com' on input[placeholder='name@example.com']
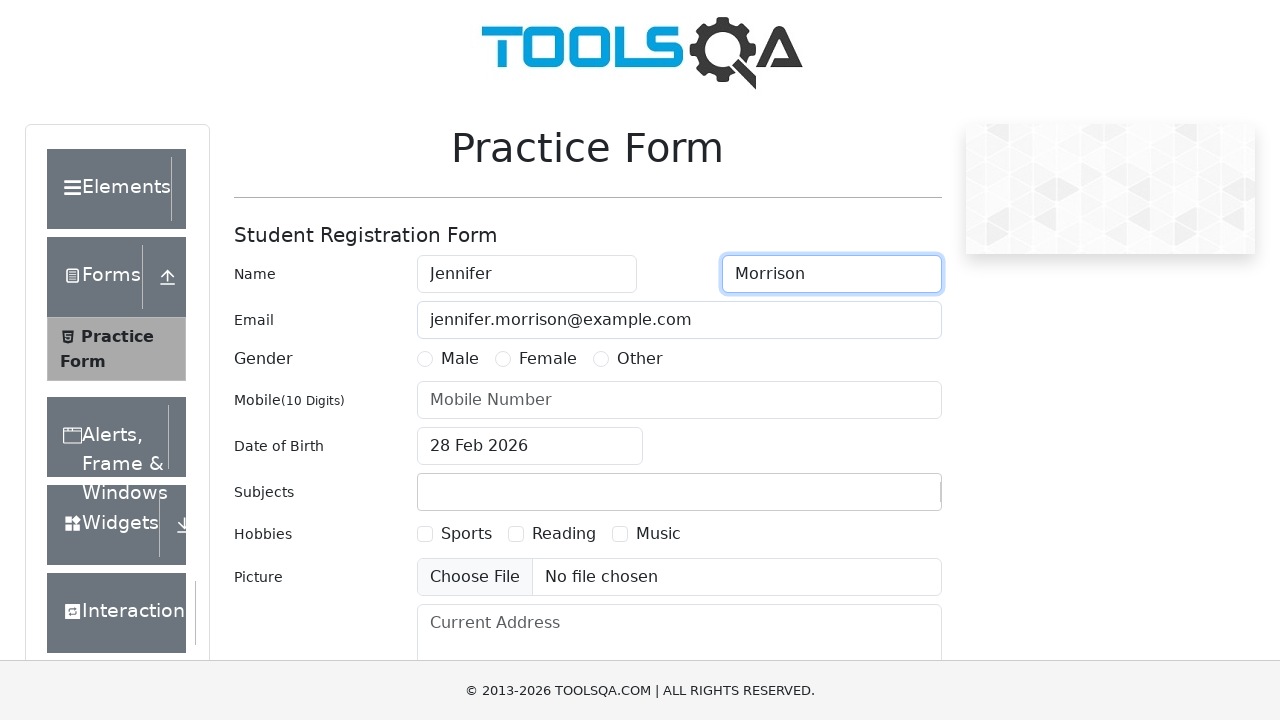

Selected 'Female' gender option at (548, 359) on label:text('Female')
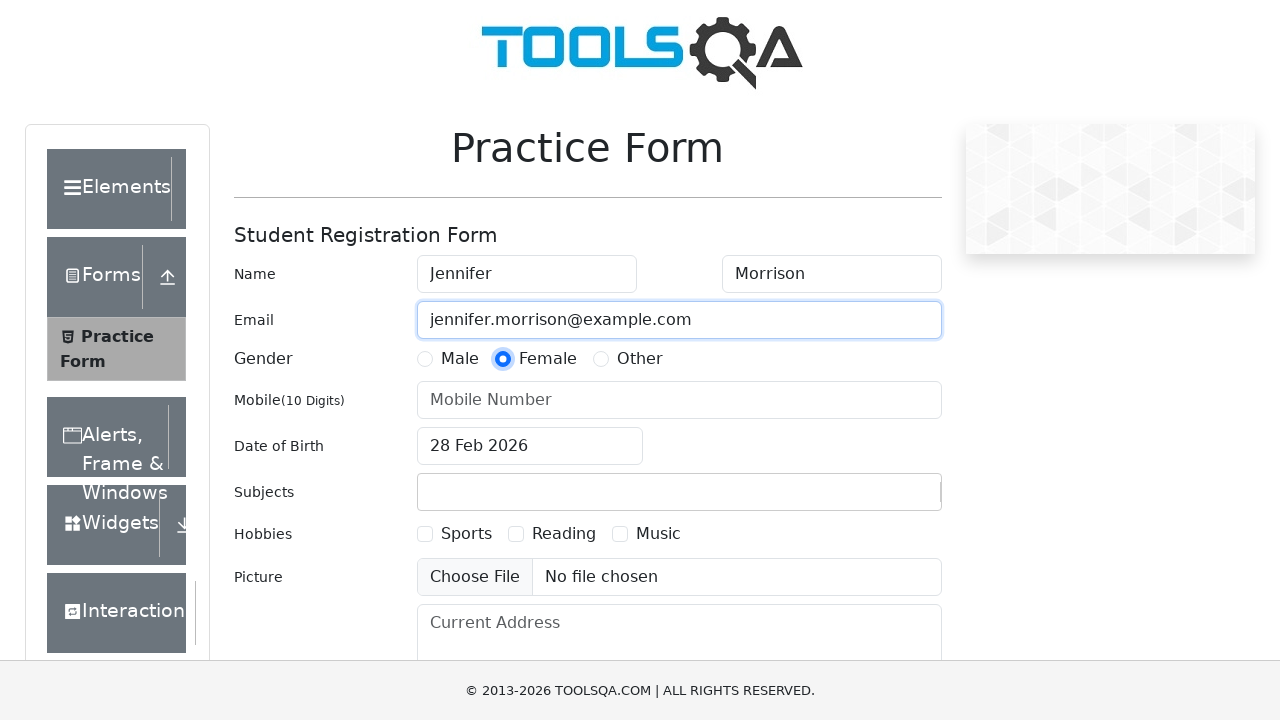

Filled mobile number field with '7845123690' on input[placeholder='Mobile Number']
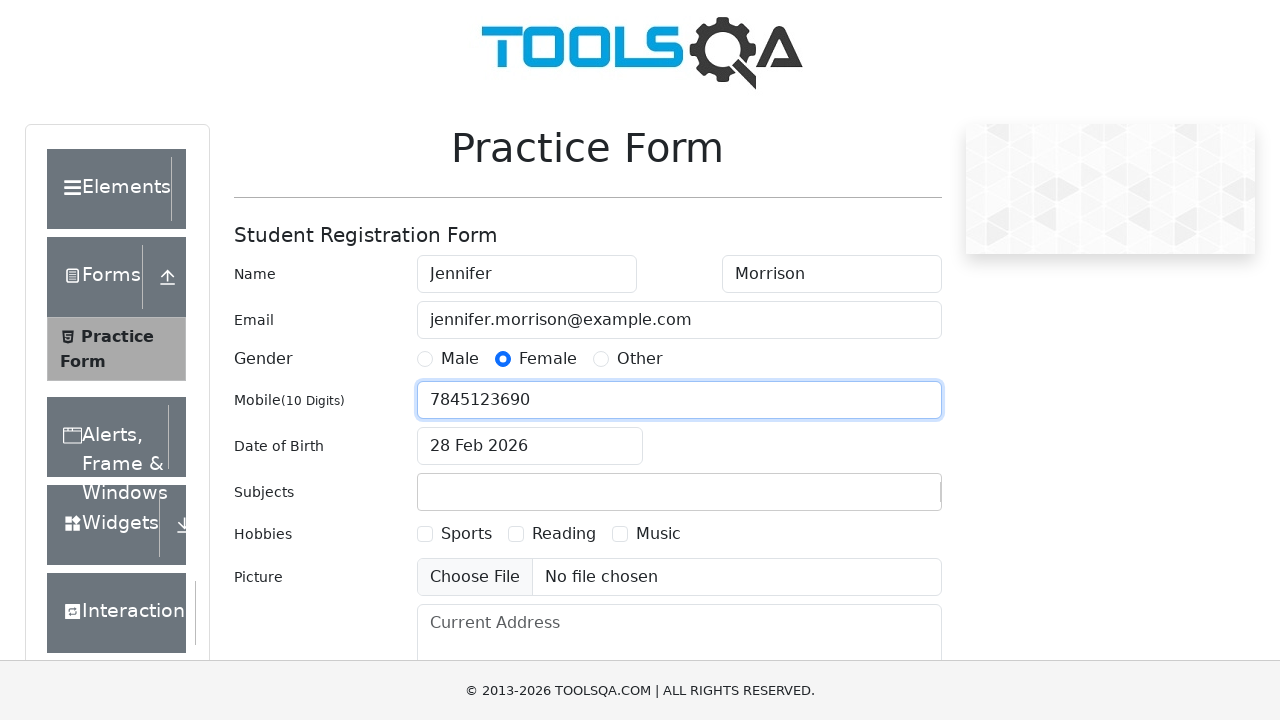

Clicked date of birth input to open calendar at (530, 446) on #dateOfBirthInput
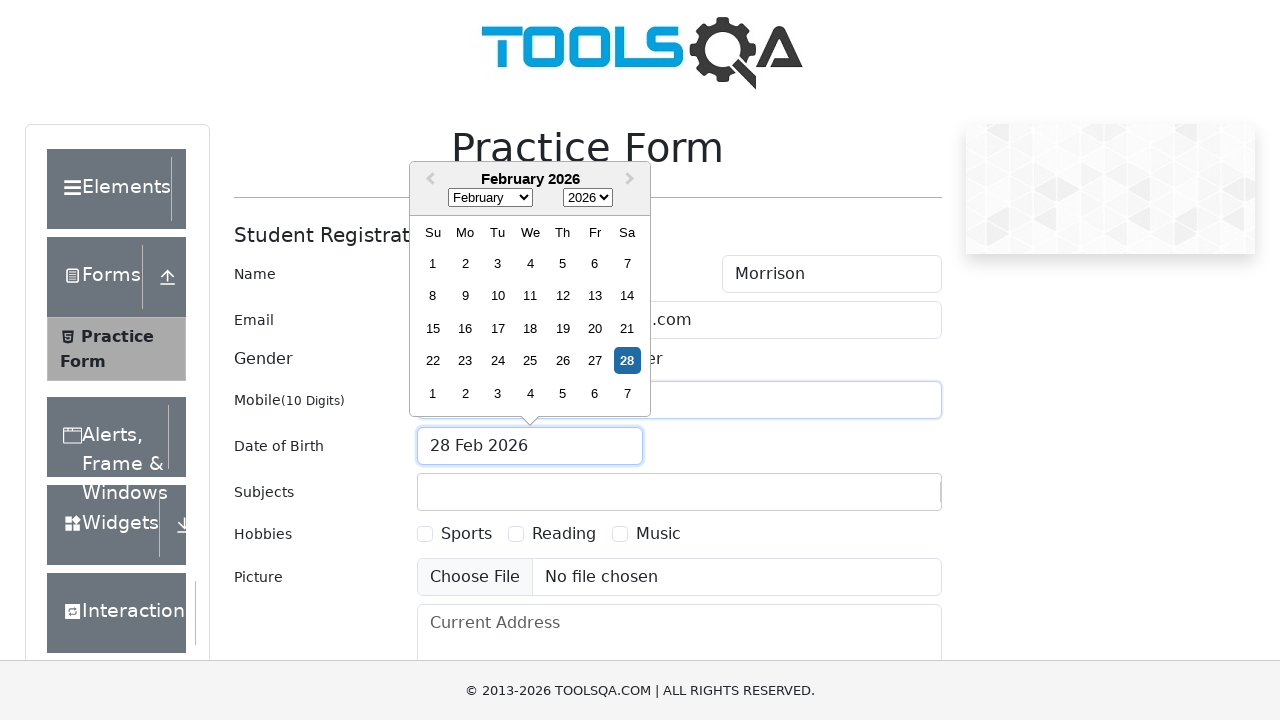

Selected April (month 3) from date picker on .react-datepicker__month-select
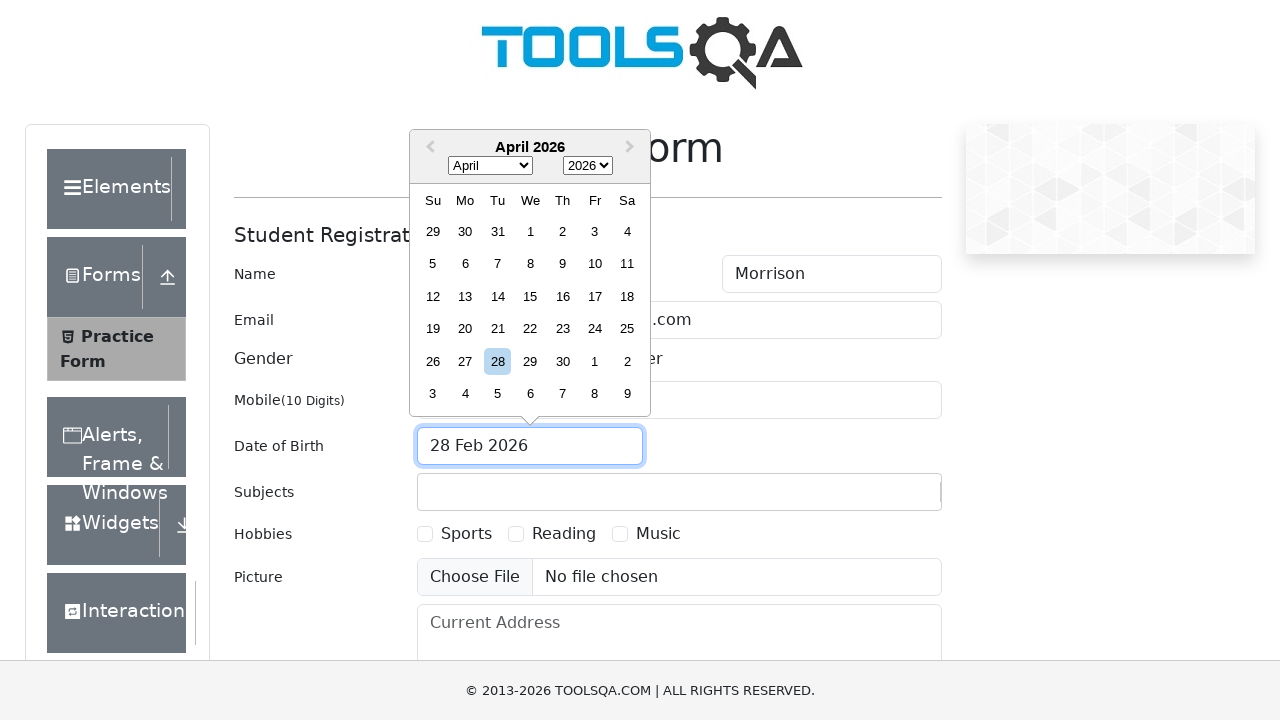

Selected 1995 from year picker on .react-datepicker__year-select
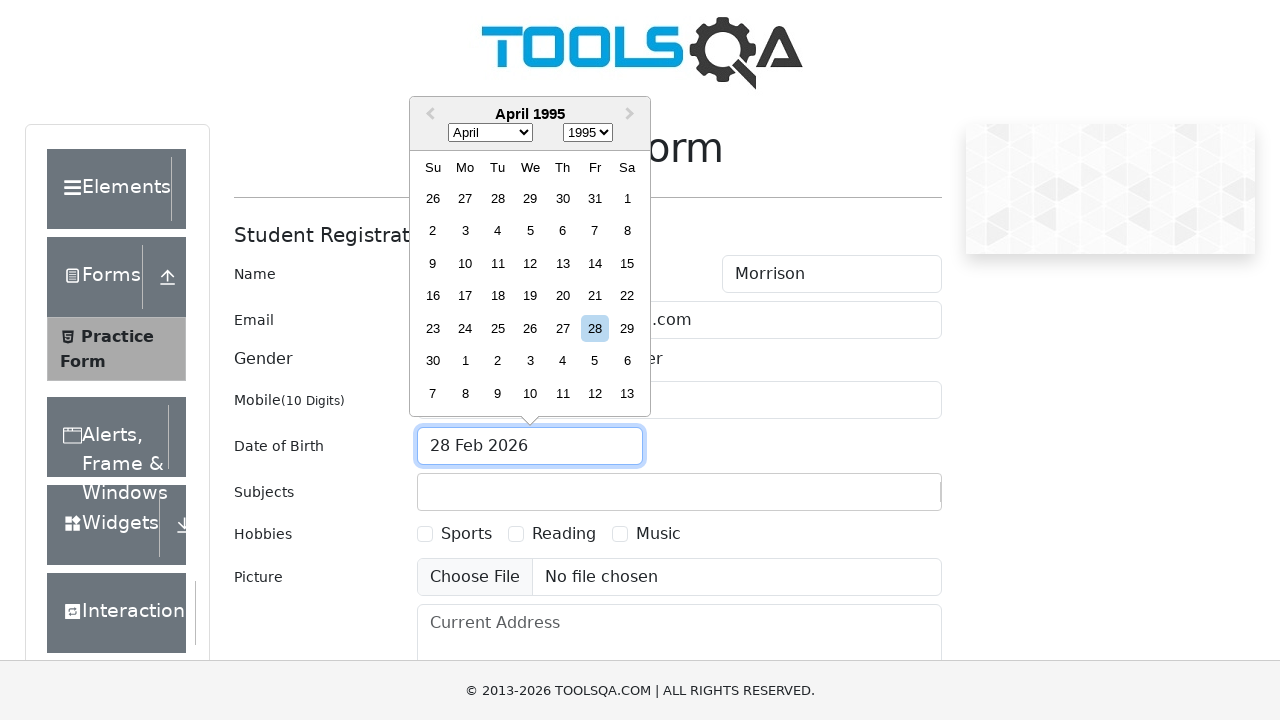

Selected day 8 from calendar at (627, 231) on .react-datepicker__day--008:not(.react-datepicker__day--outside-month)
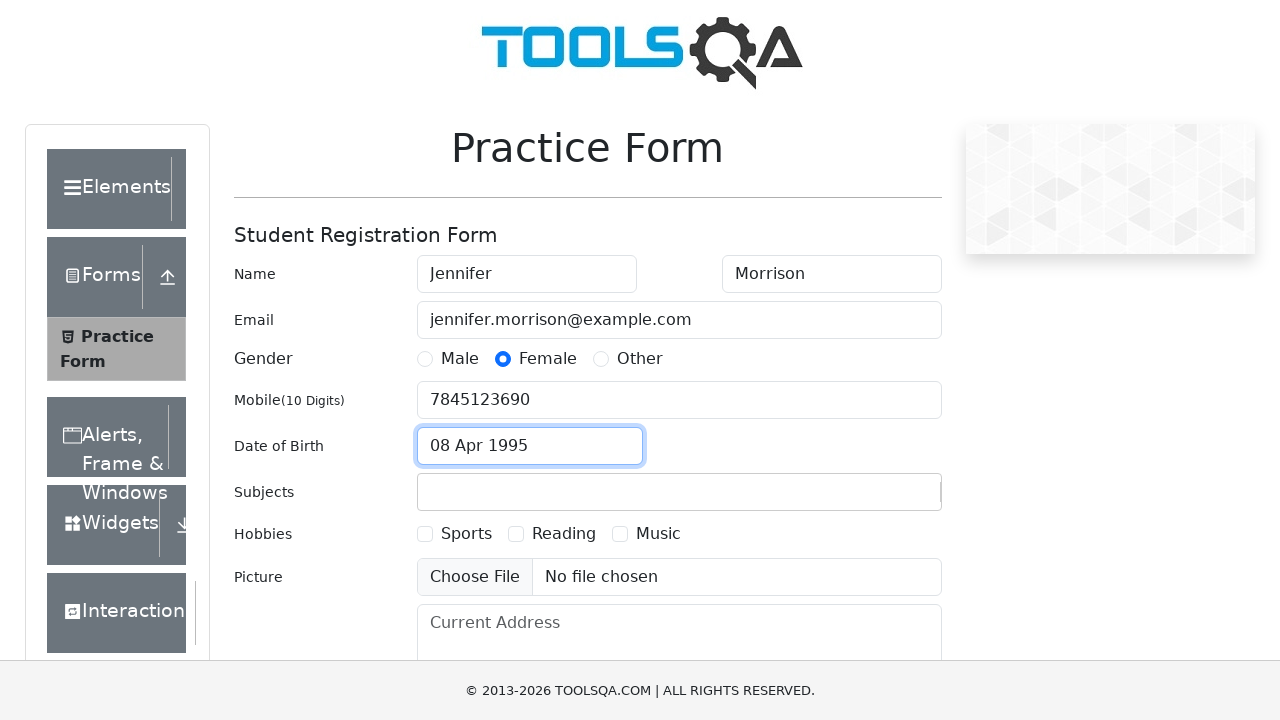

Filled subjects field with 'Computer Science' on #subjectsInput
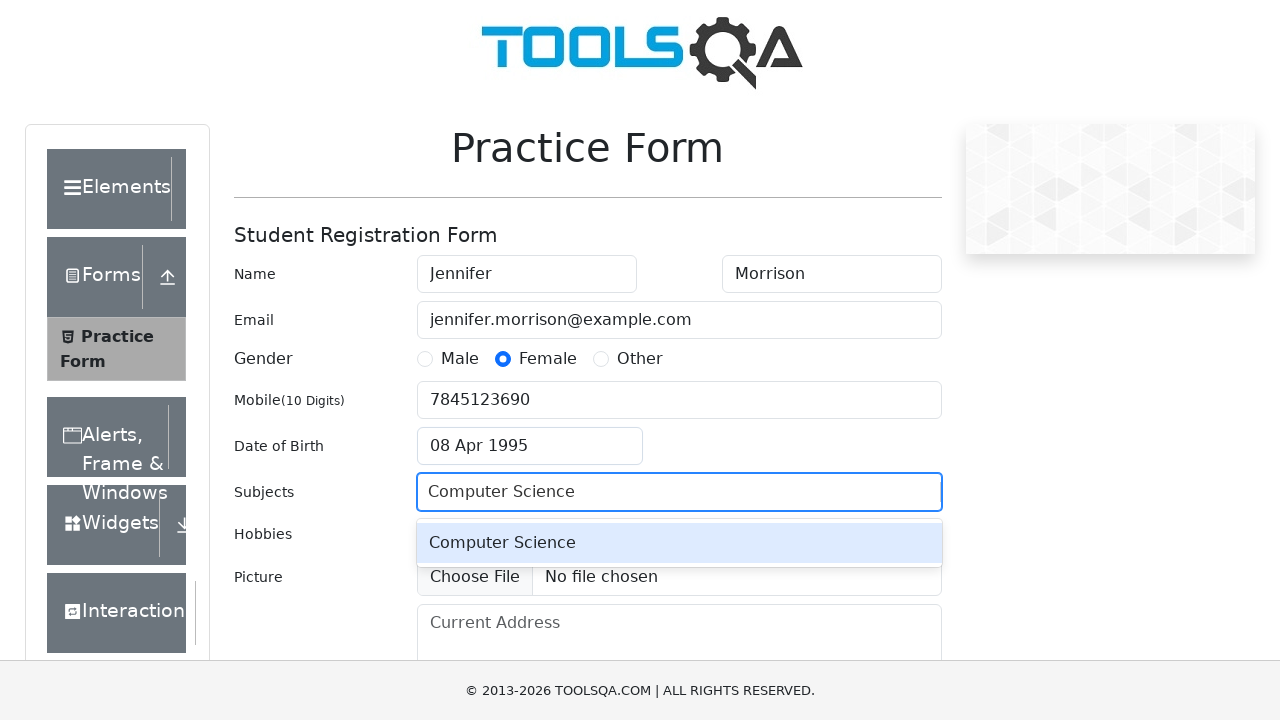

Pressed Enter to confirm subject selection
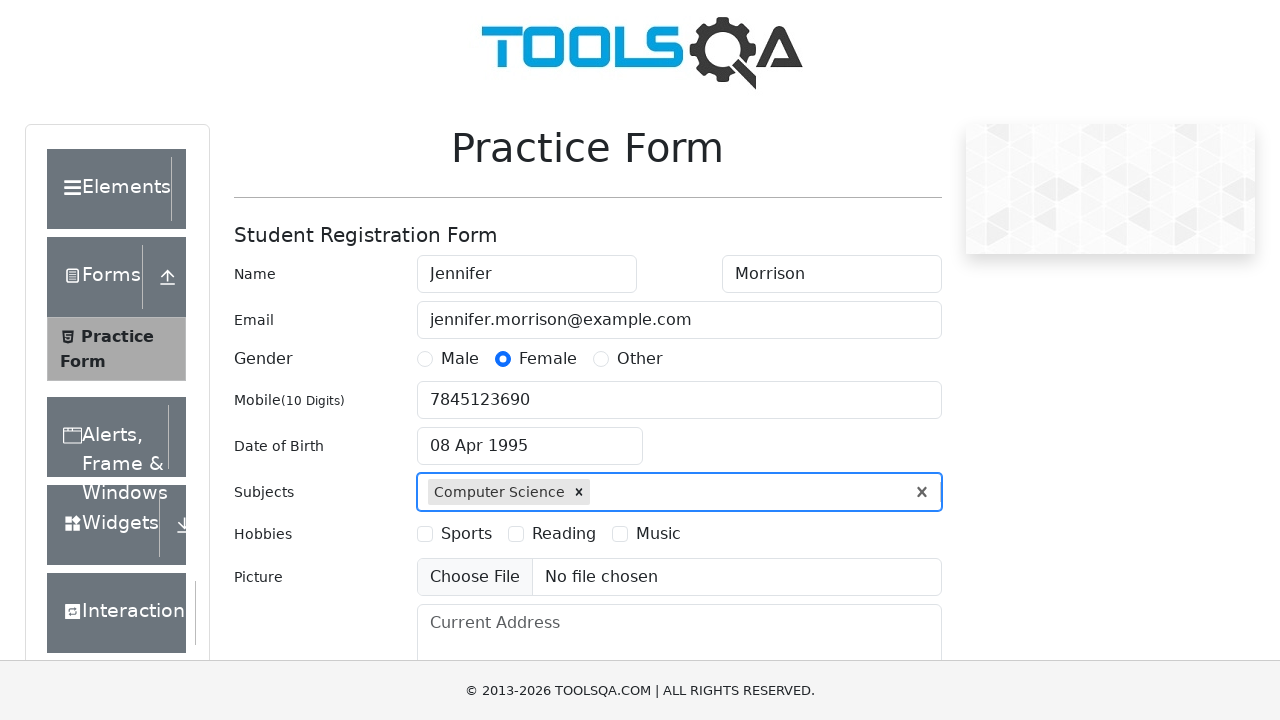

Selected 'Sports' hobby checkbox at (466, 534) on label:text('Sports')
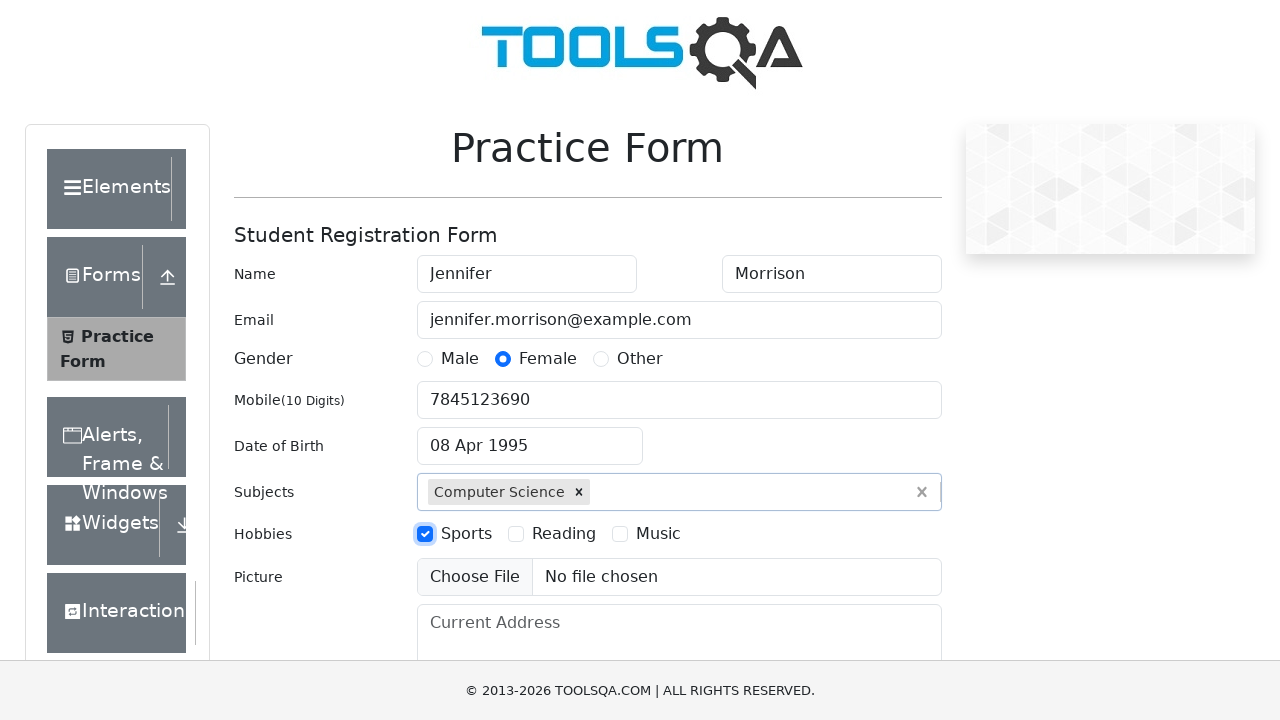

Filled current address field with '123 Test Street, Sample City' on textarea[placeholder='Current Address']
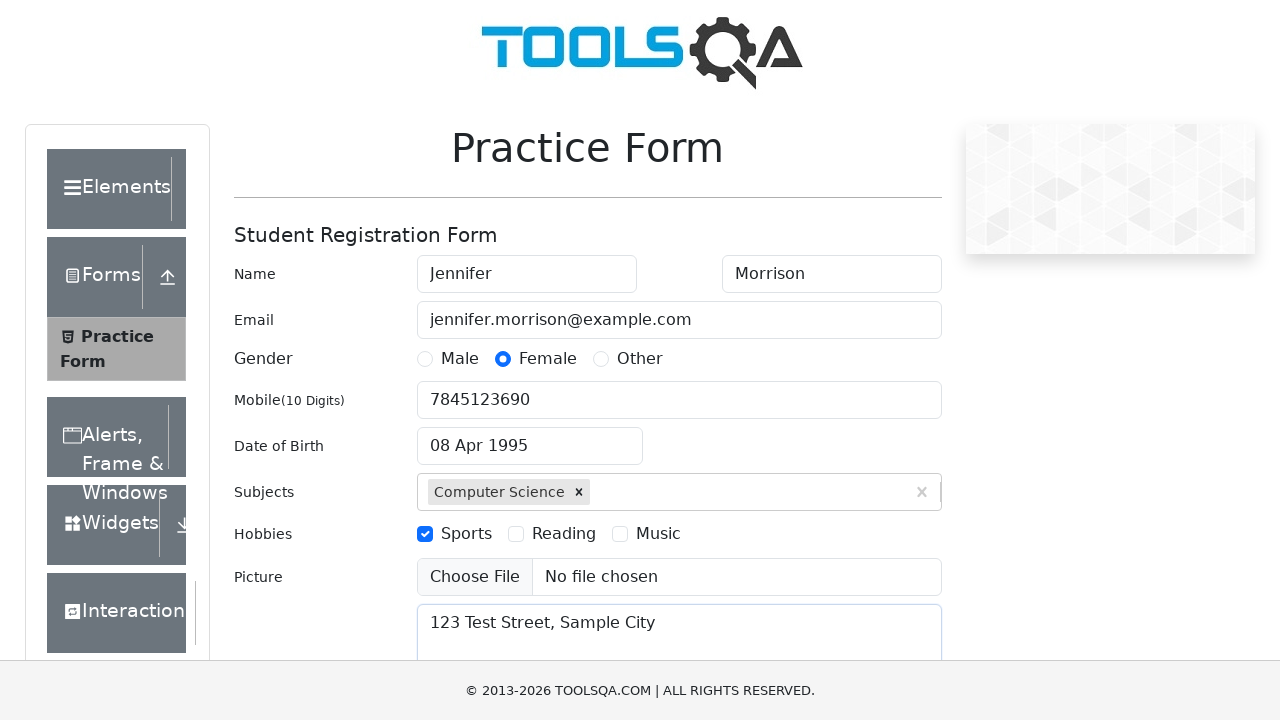

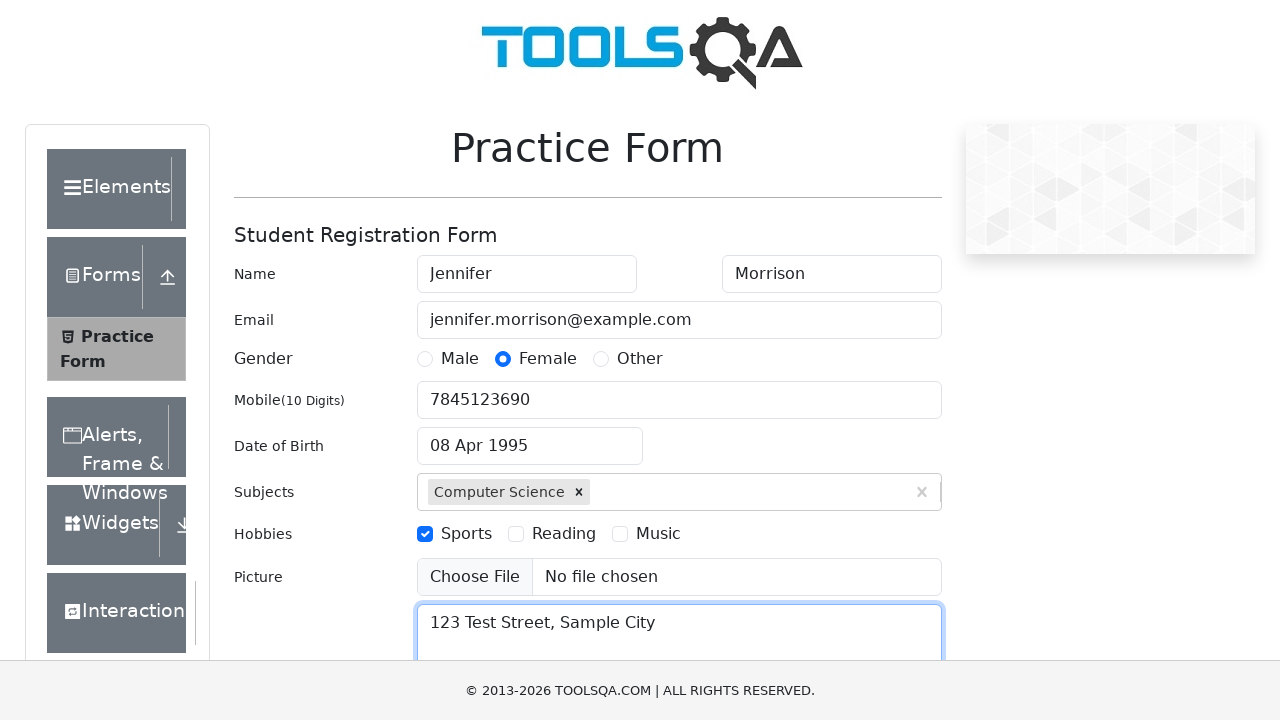